Tests FluentWait functionality by waiting for an element to be visible on Rediff.com homepage and clicking it

Starting URL: http://www.rediff.com/

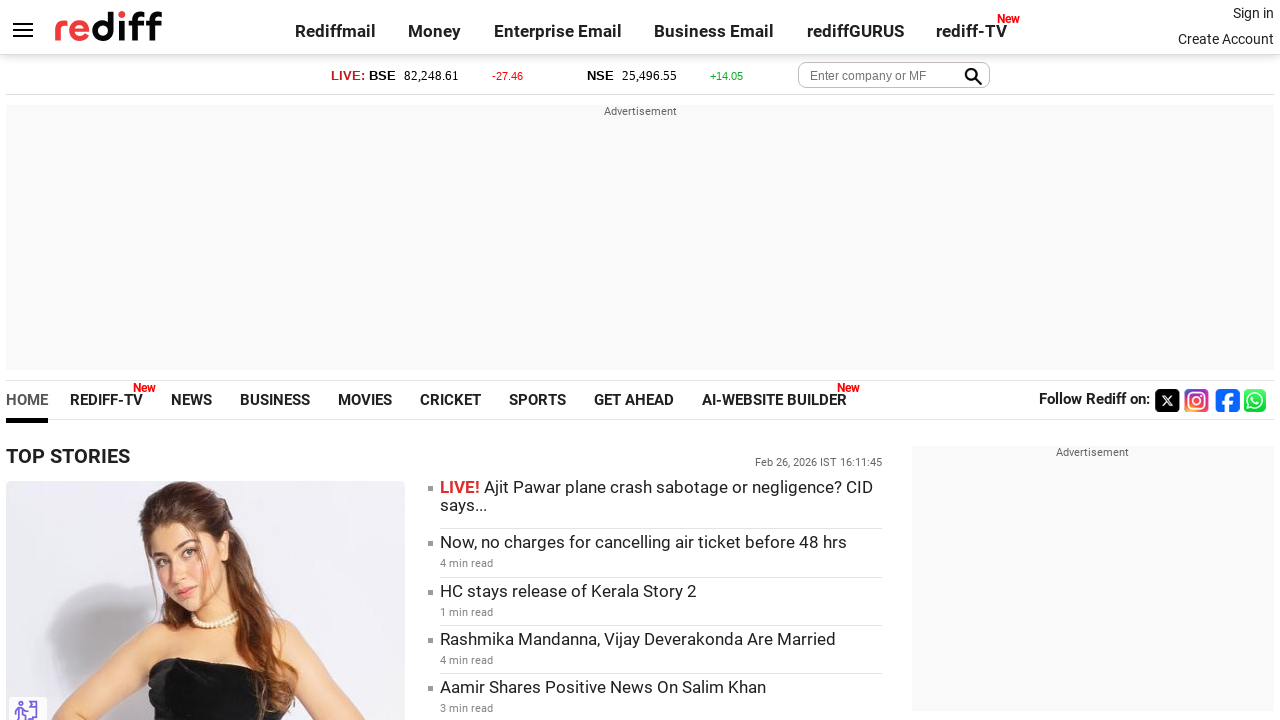

Waited for news article link to be visible on Rediff.com homepage
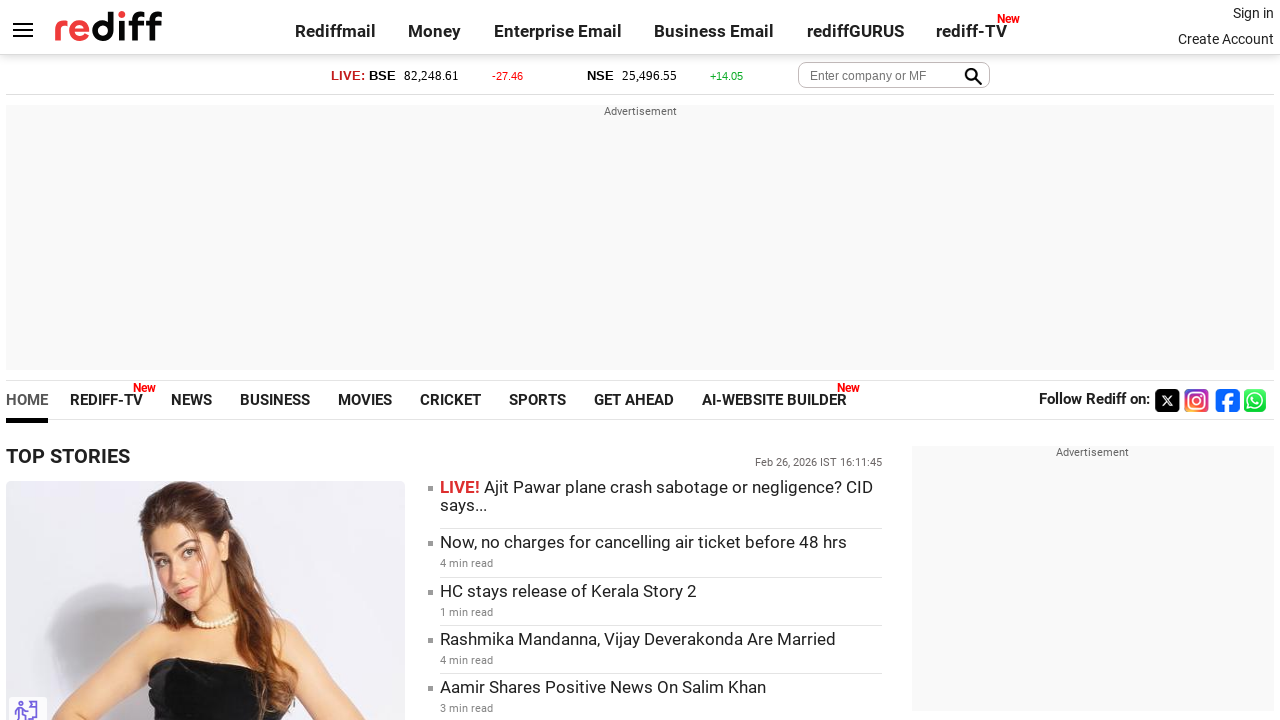

Clicked on news article link at (460, 487) on a[href*='/news/']
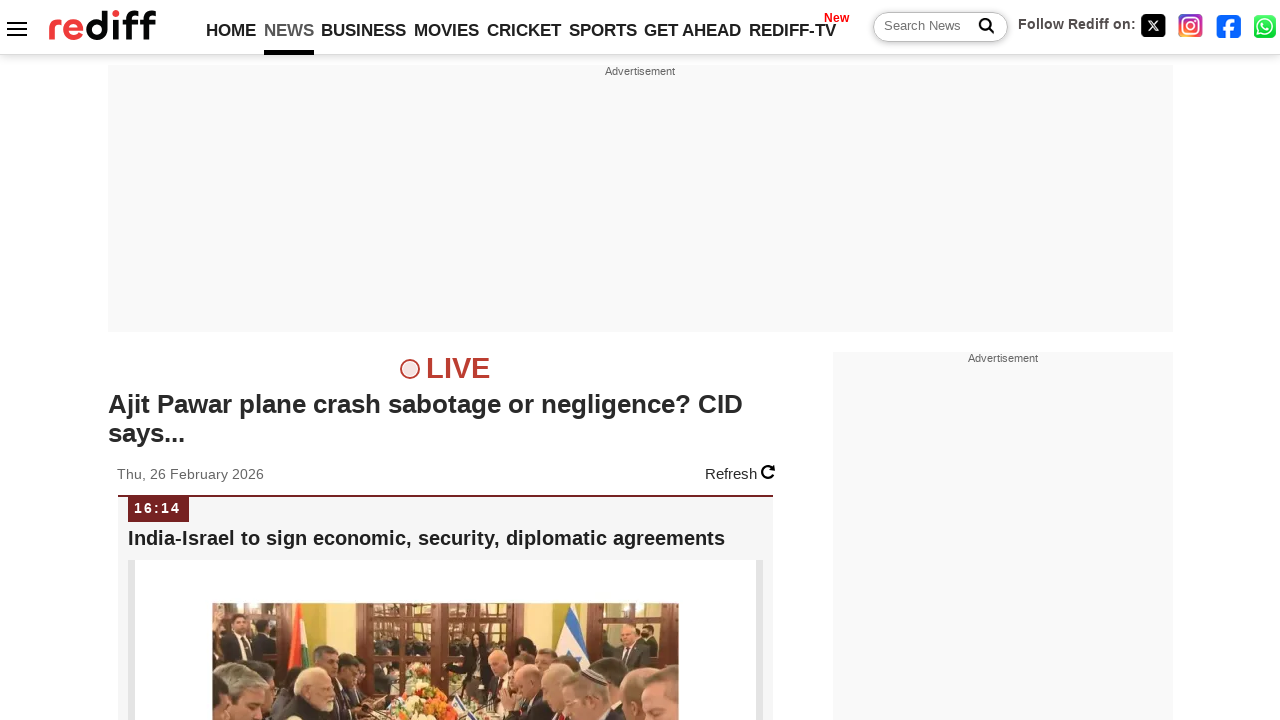

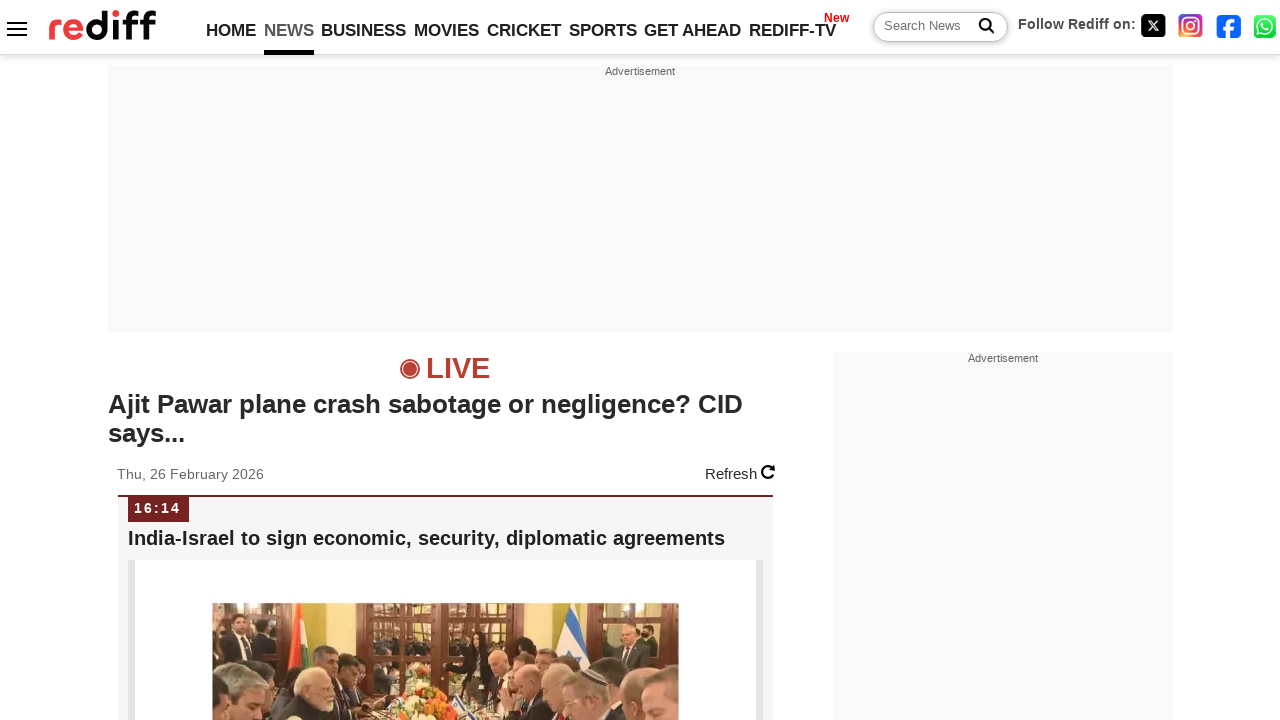